Tests flight search functionality on BlazeDemo by selecting origin and destination cities from dropdowns, clicking the Find Flights button, and verifying the search results page displays correctly.

Starting URL: https://blazedemo.com/

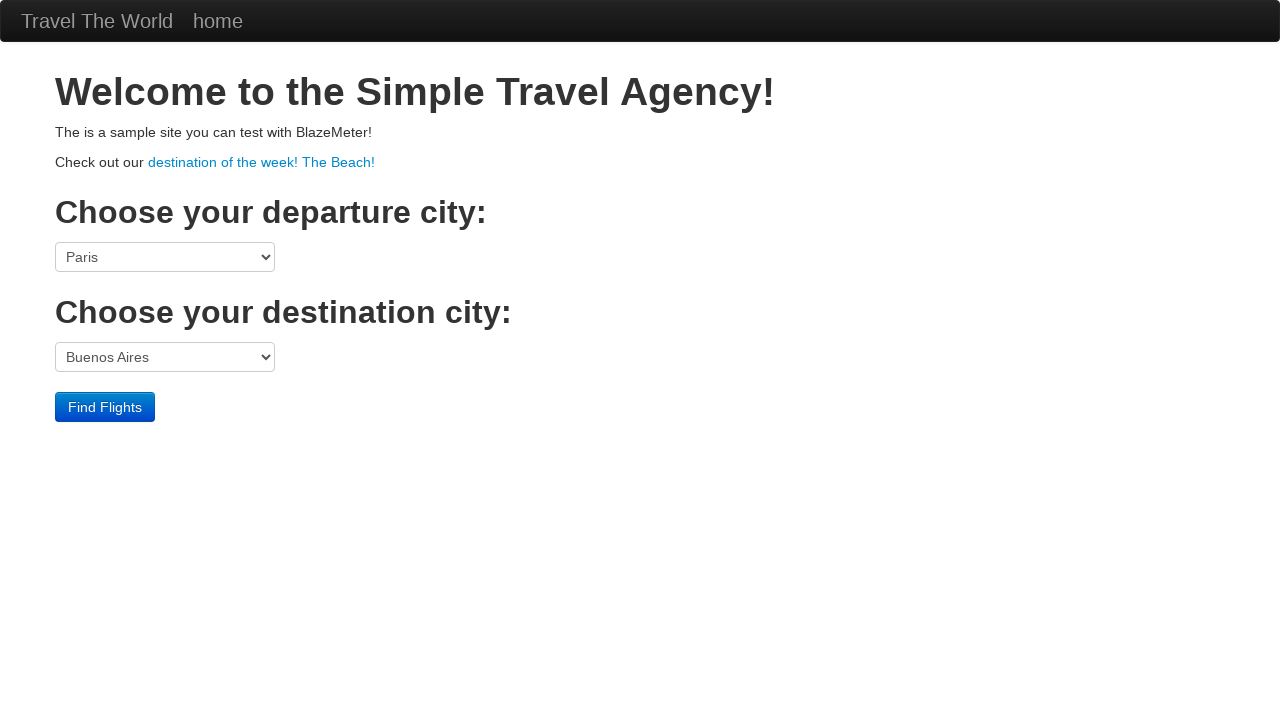

Clicked origin city dropdown at (165, 257) on select[name='fromPort']
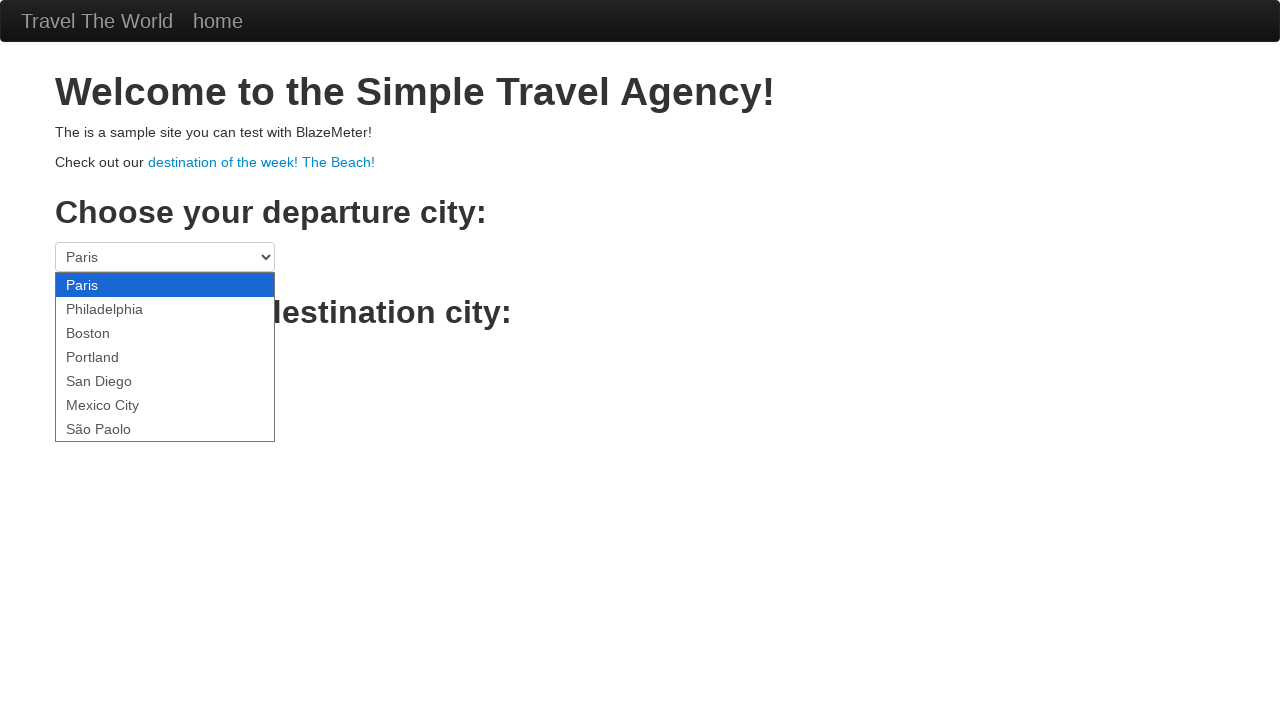

Selected Portland as origin city on select[name='fromPort']
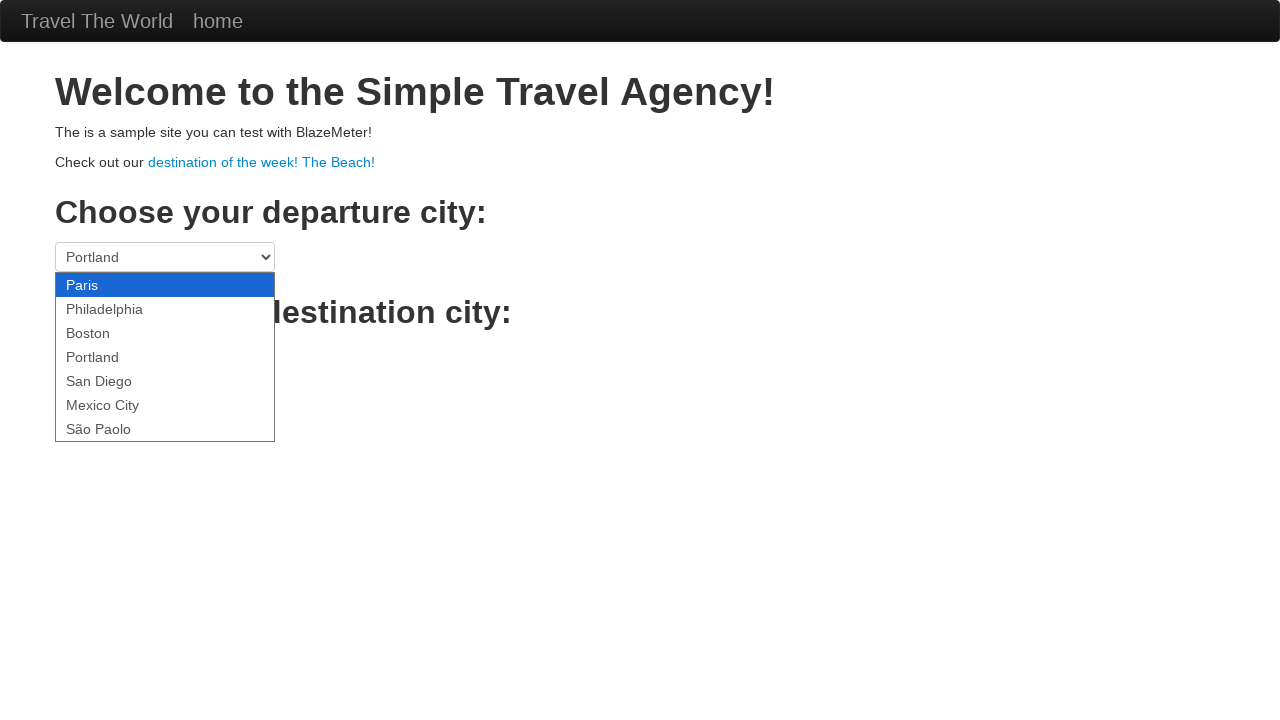

Clicked destination city dropdown at (165, 357) on select[name='toPort']
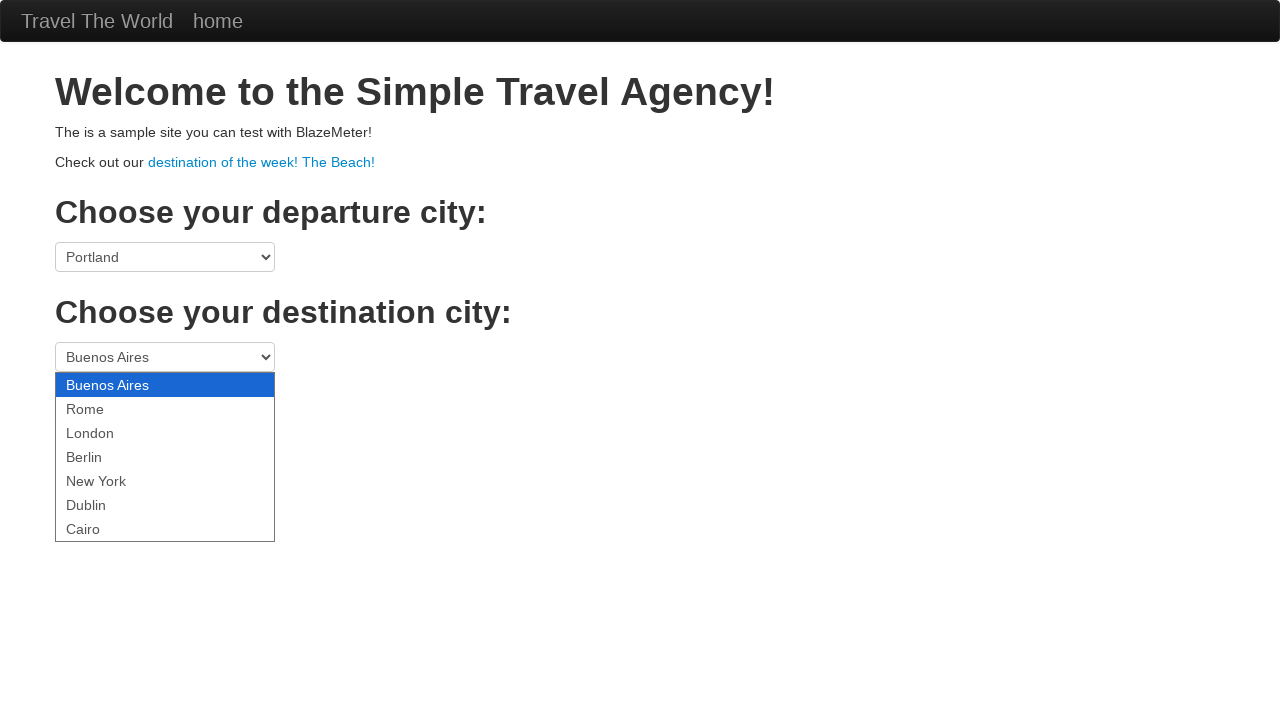

Selected Berlin as destination city on select[name='toPort']
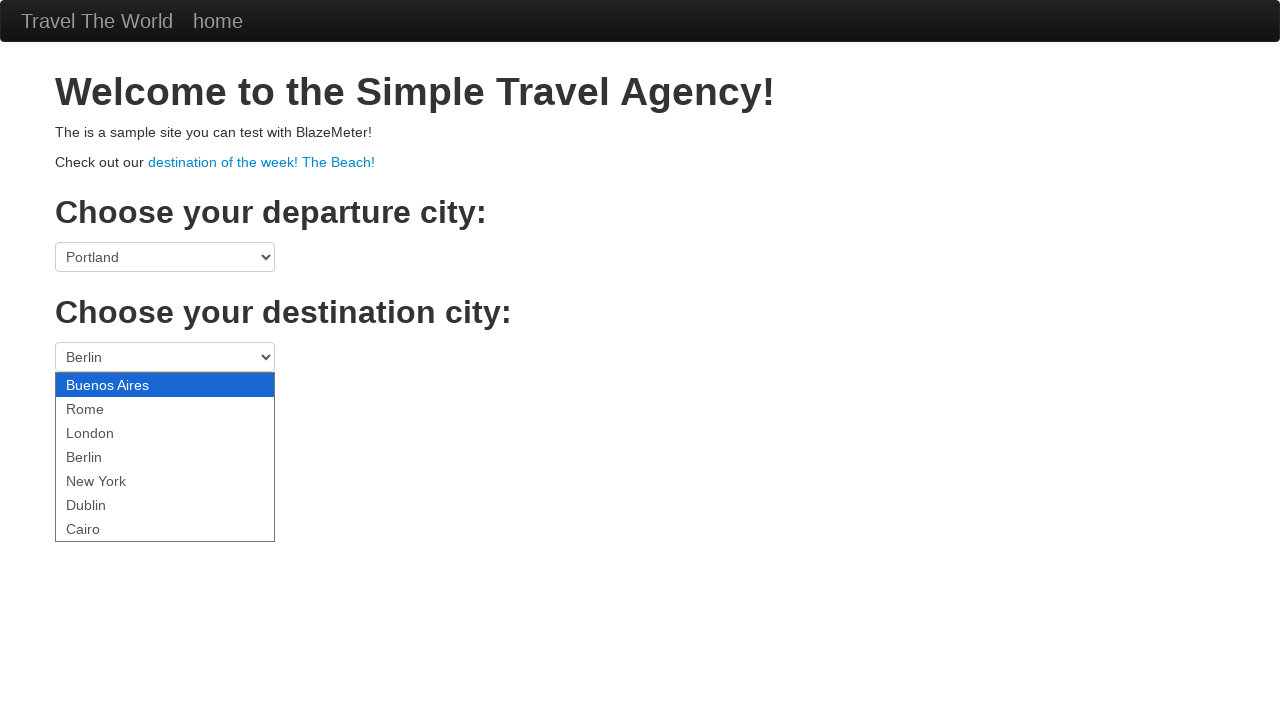

Clicked Find Flights button at (105, 407) on .btn.btn-primary
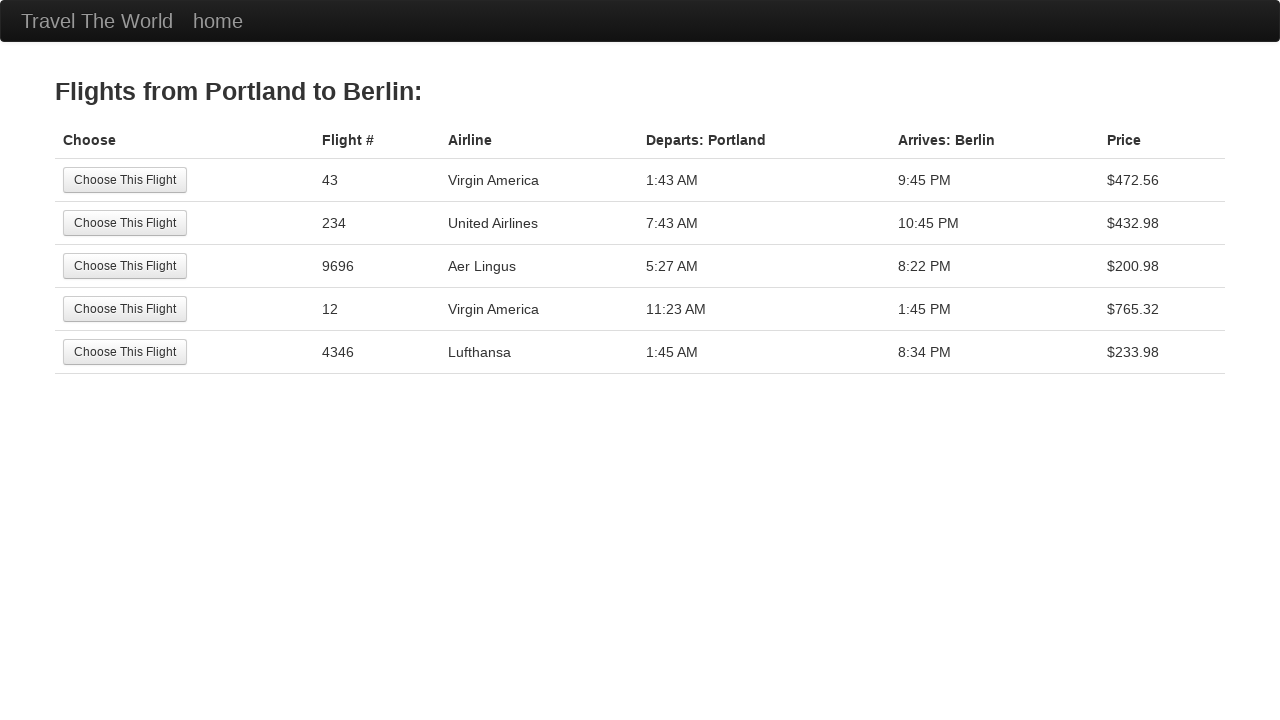

Flight results page loaded with heading visible
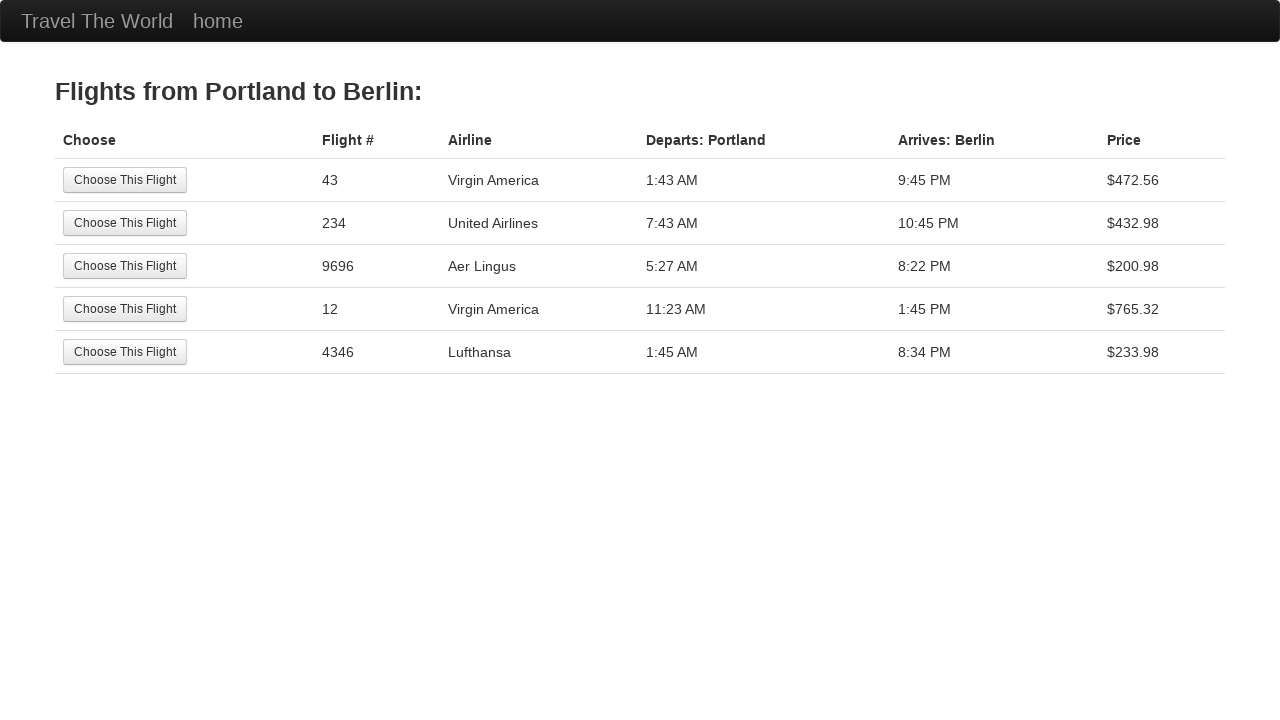

Heading element confirmed to be available on search results page
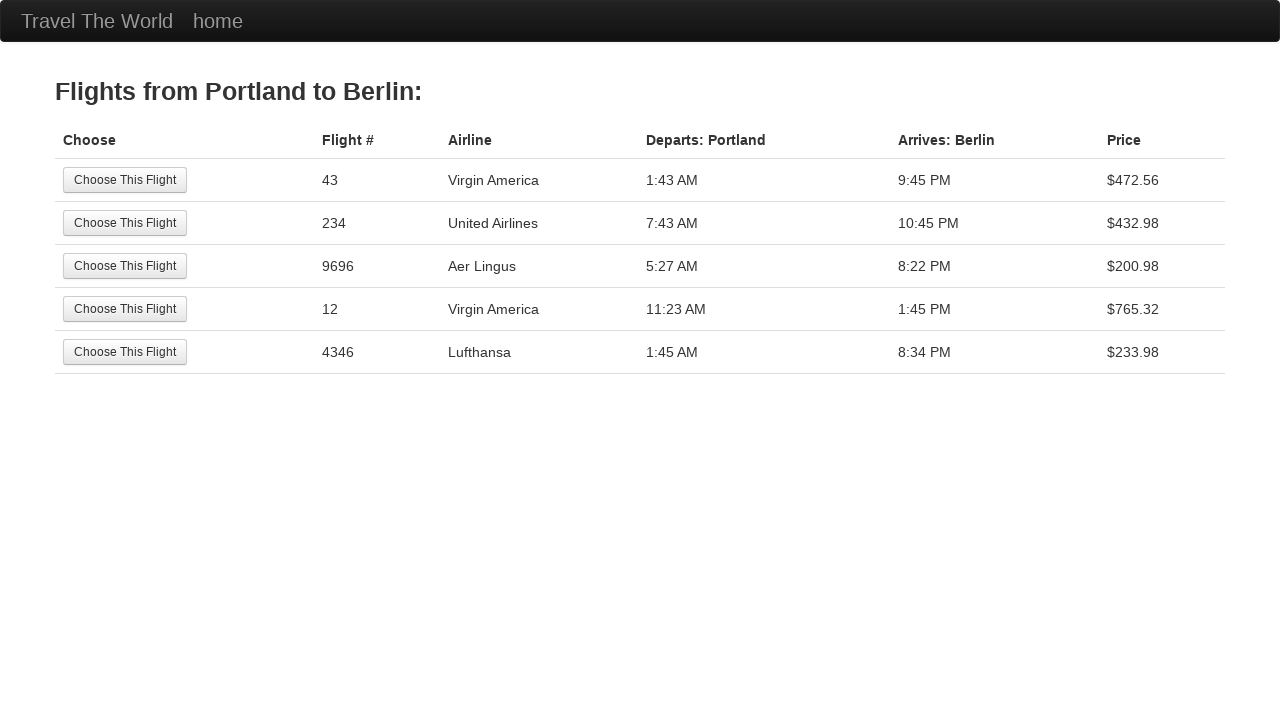

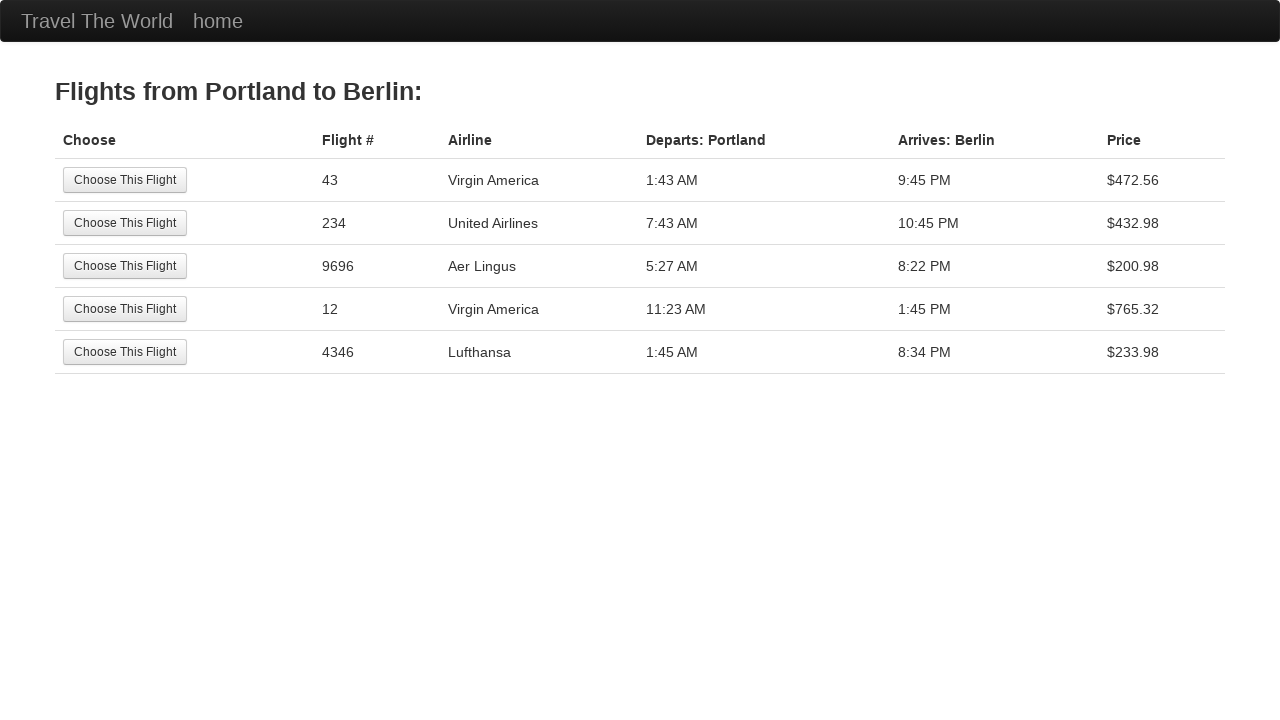